Tests drag and drop functionality by dragging element from column A to column B, then performing a drag by offset

Starting URL: https://the-internet.herokuapp.com/drag_and_drop

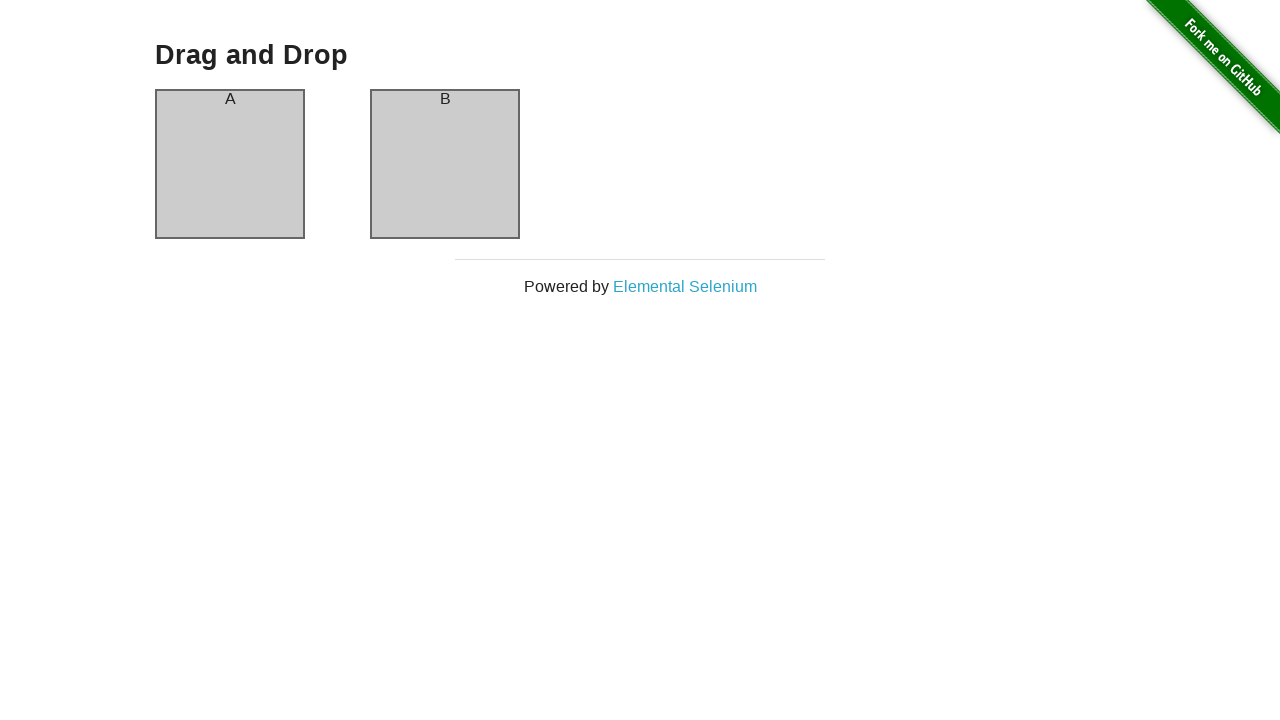

Waited for column A element to be visible
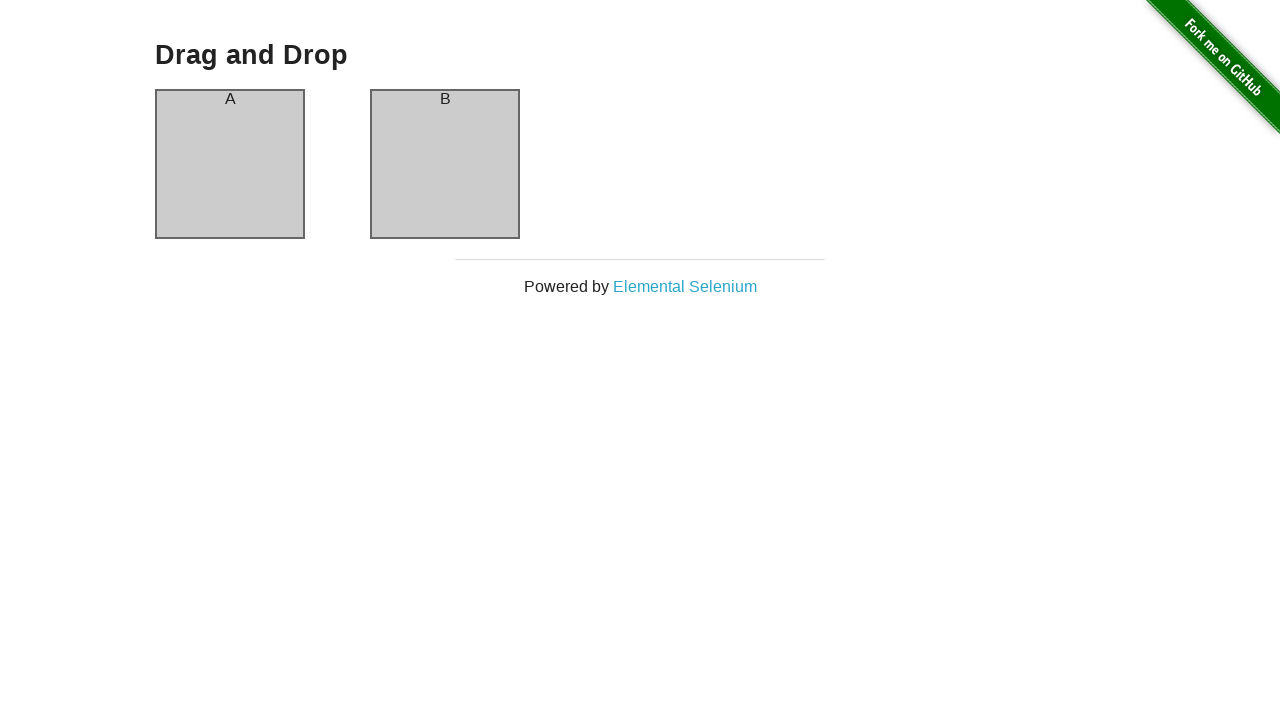

Waited for column B element to be visible
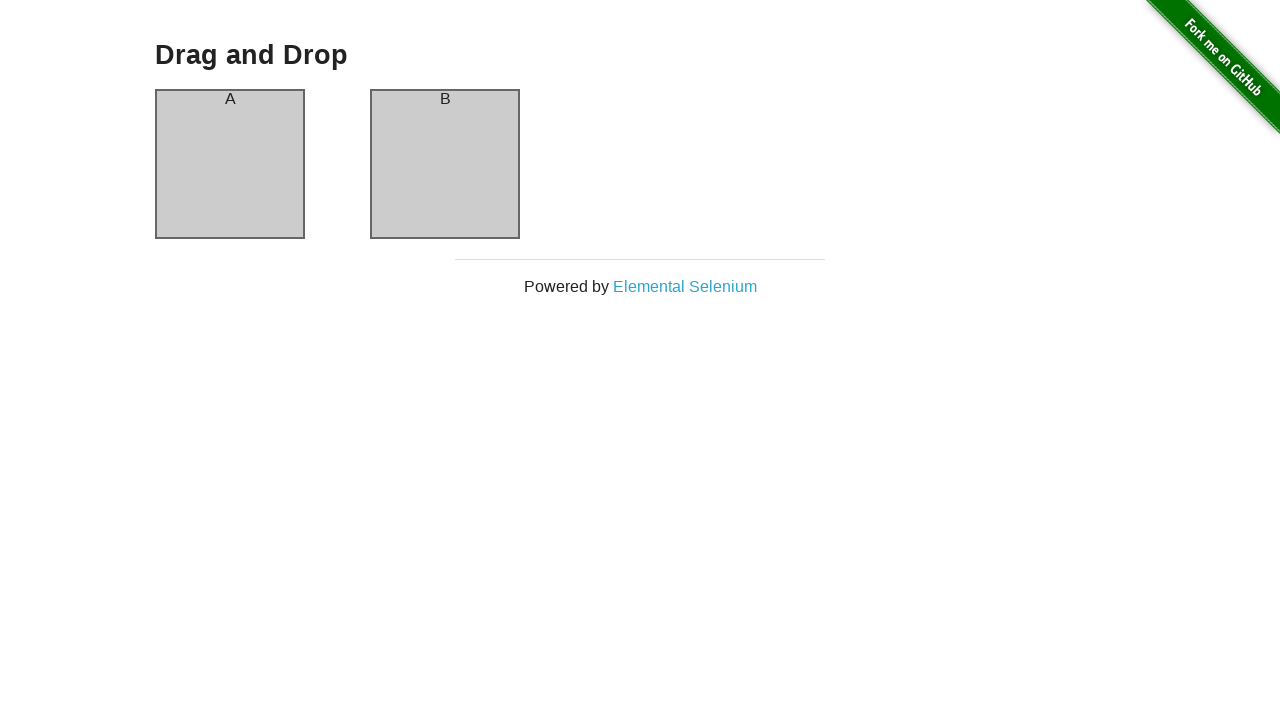

Dragged column A element to column B at (445, 164)
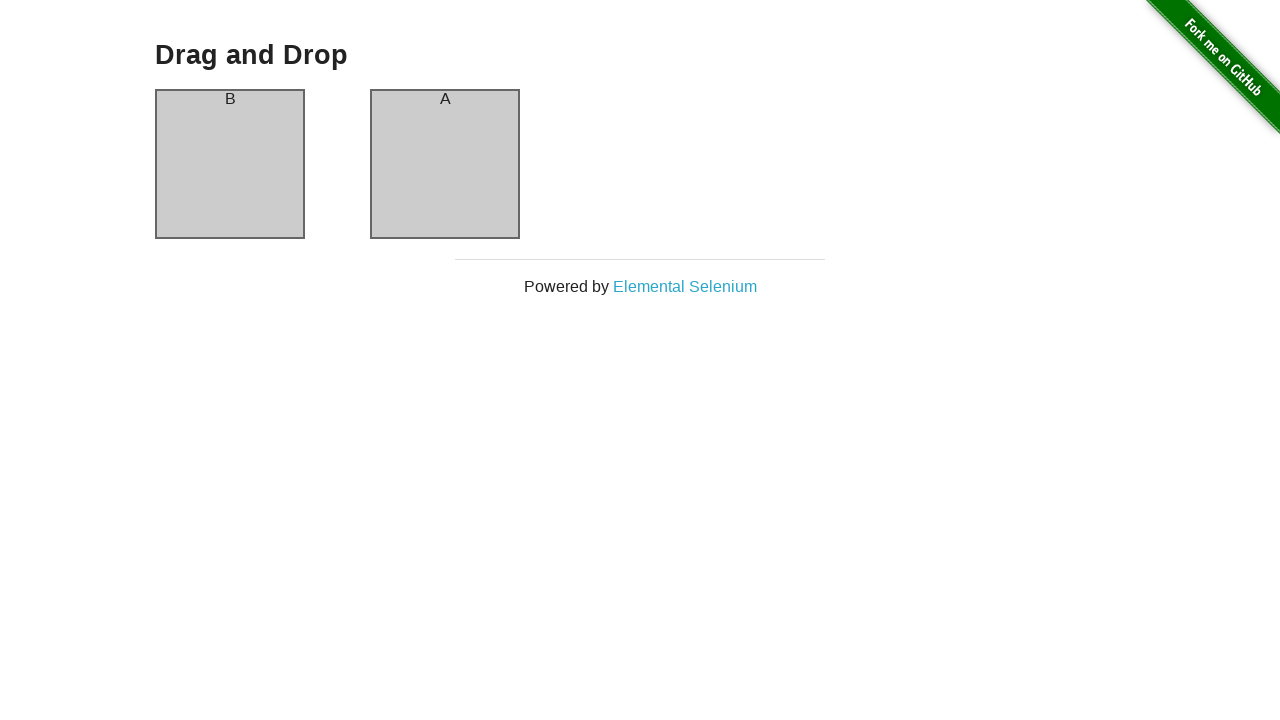

Moved mouse to center of column B element at (445, 164)
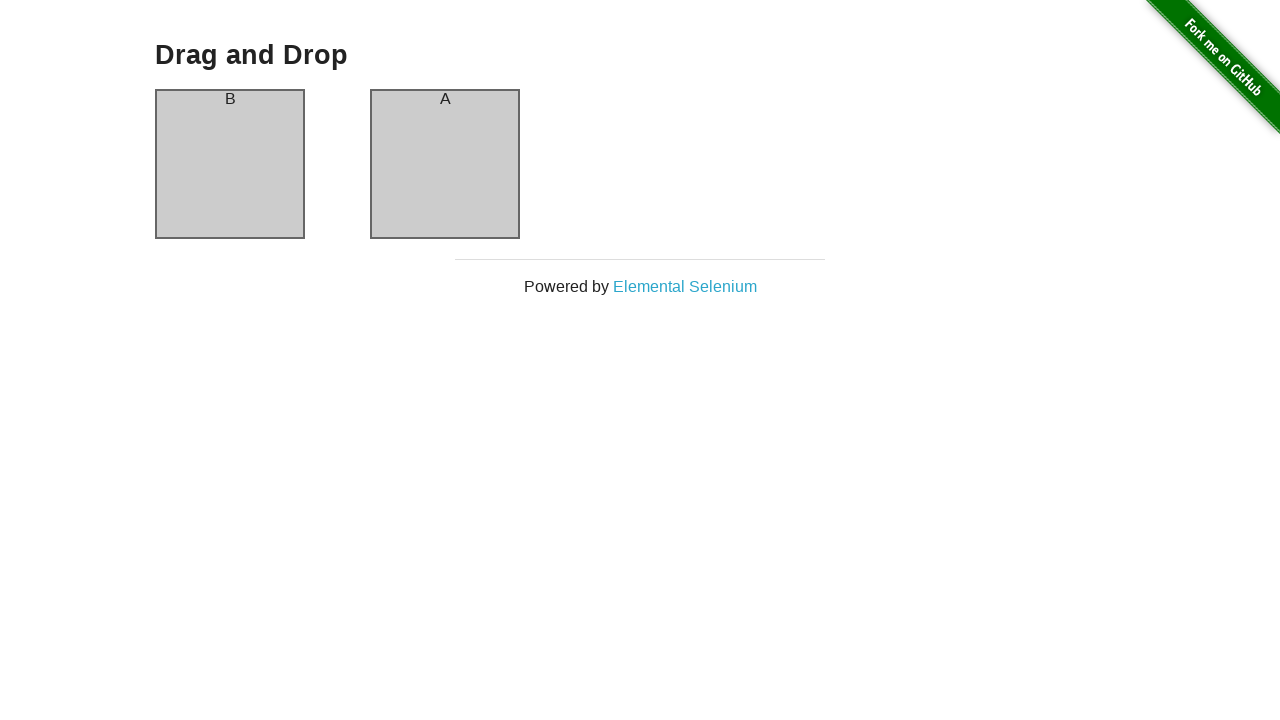

Pressed mouse button down on column B at (445, 164)
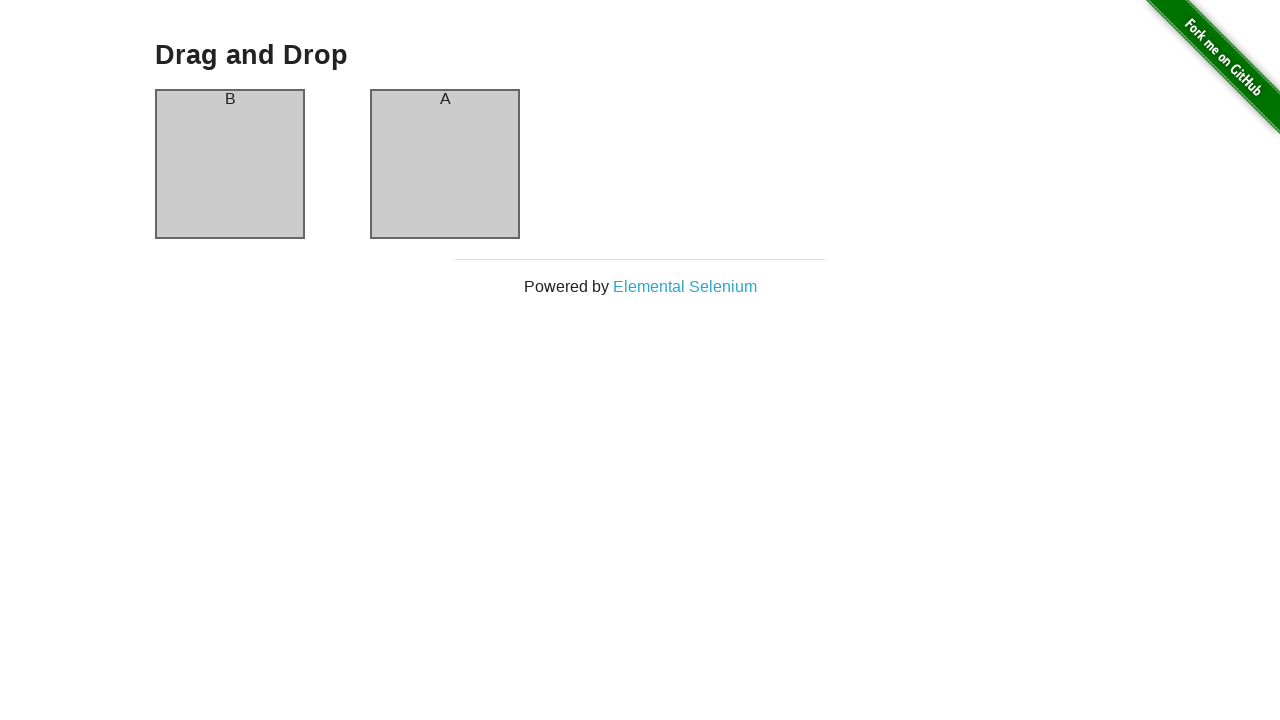

Dragged column B by offset (100, 100) at (545, 264)
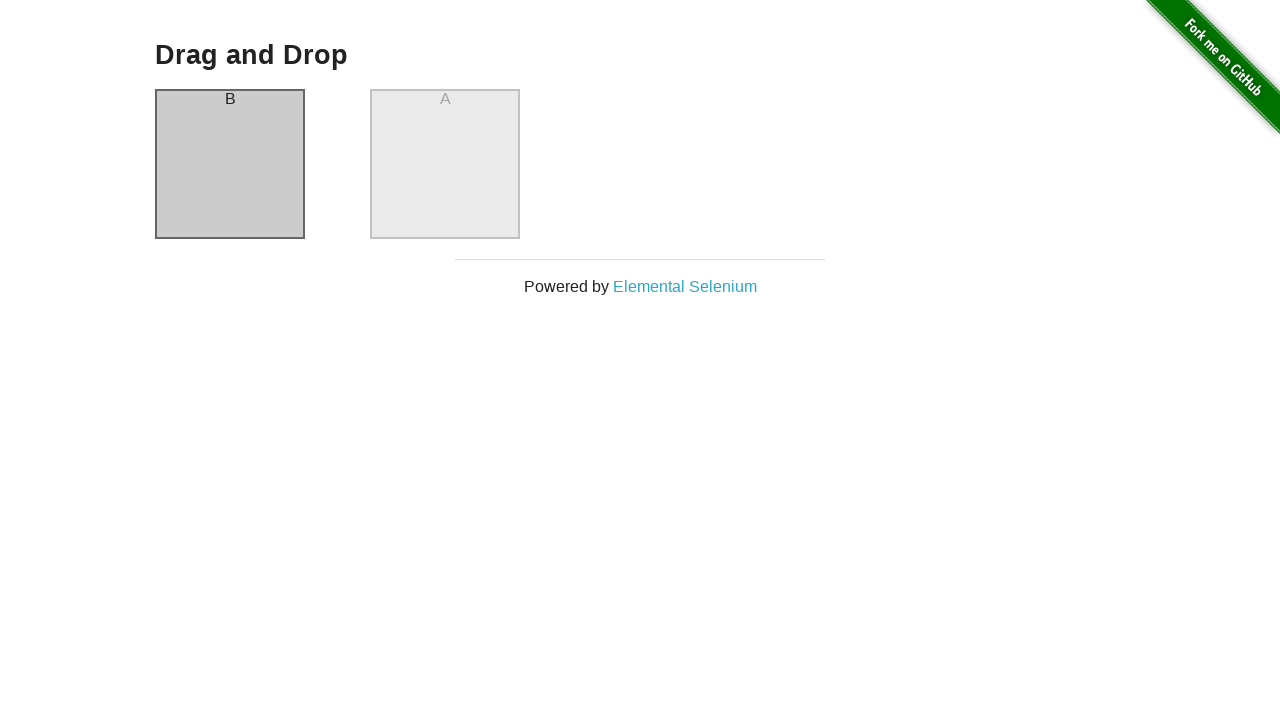

Released mouse button after drag by offset at (545, 264)
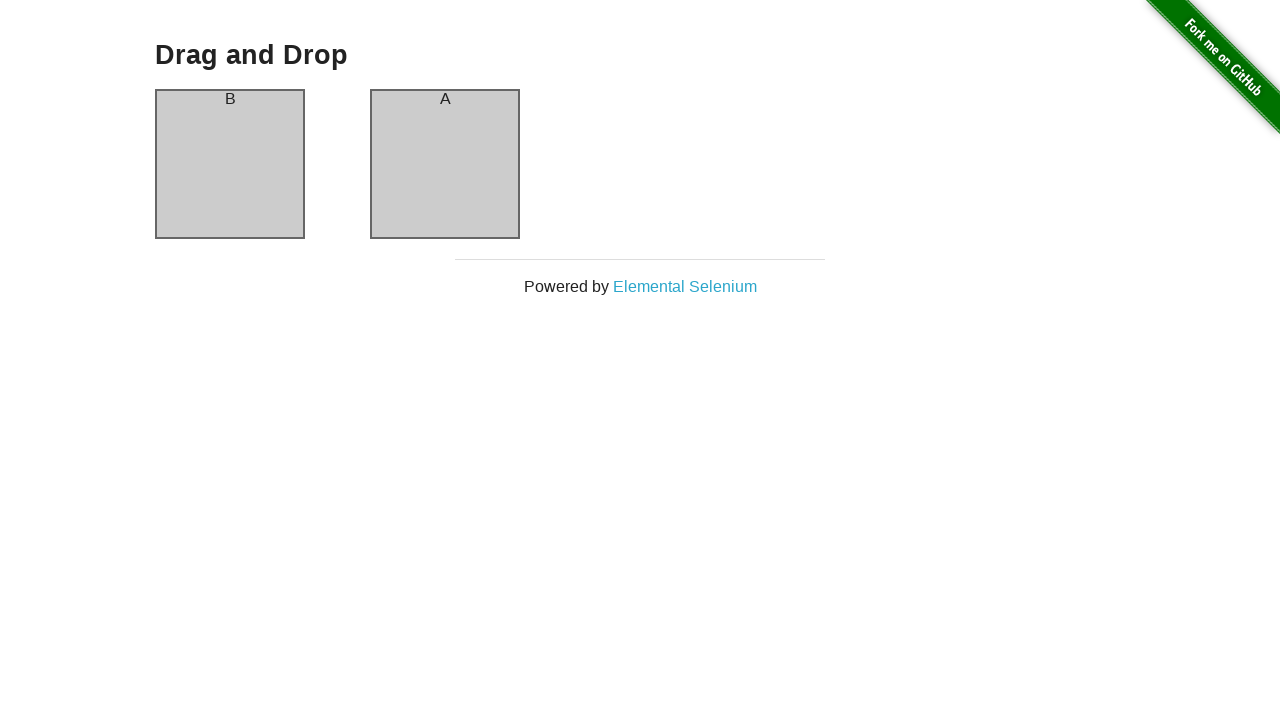

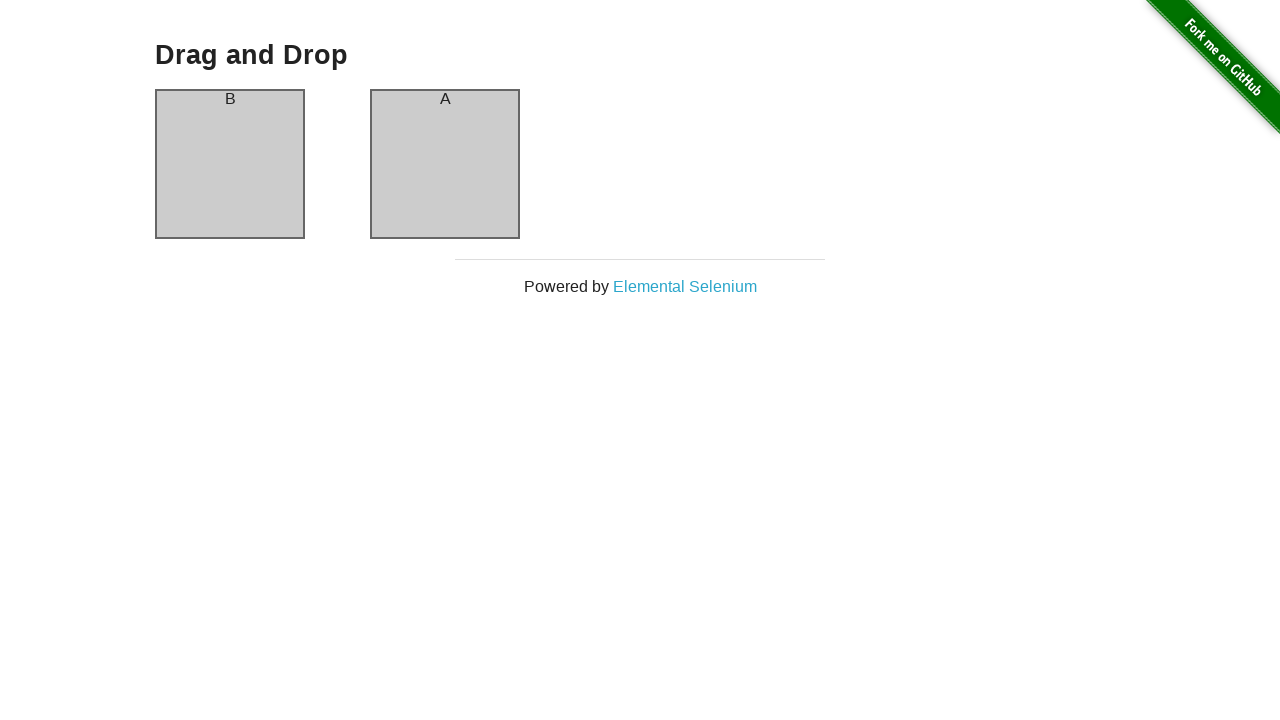